Tests that context menu appears at the click position by right-clicking in the center of an element

Starting URL: https://osstep.github.io/action_click

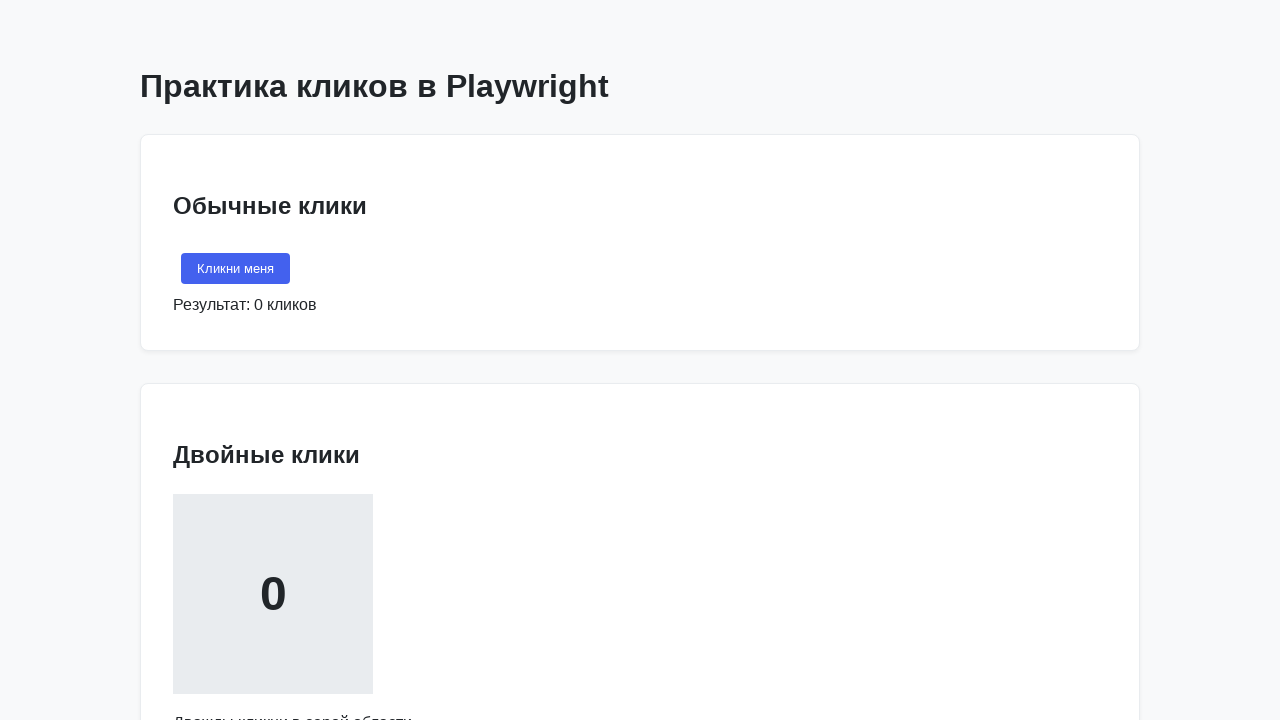

Located right-click target element
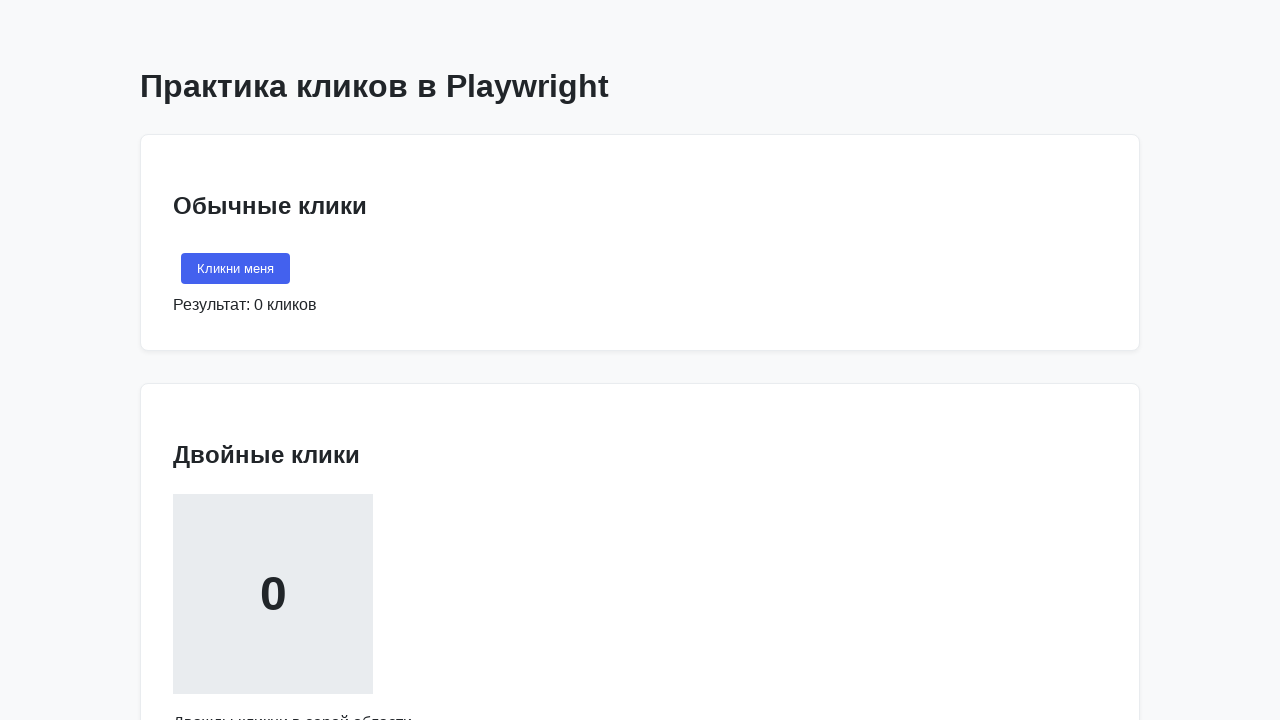

Right-clicked in the center of the element at (273, 361) on internal:text="\u041a\u043b\u0438\u043a\u043d\u0438 \u043f\u0440\u0430\u0432\u04
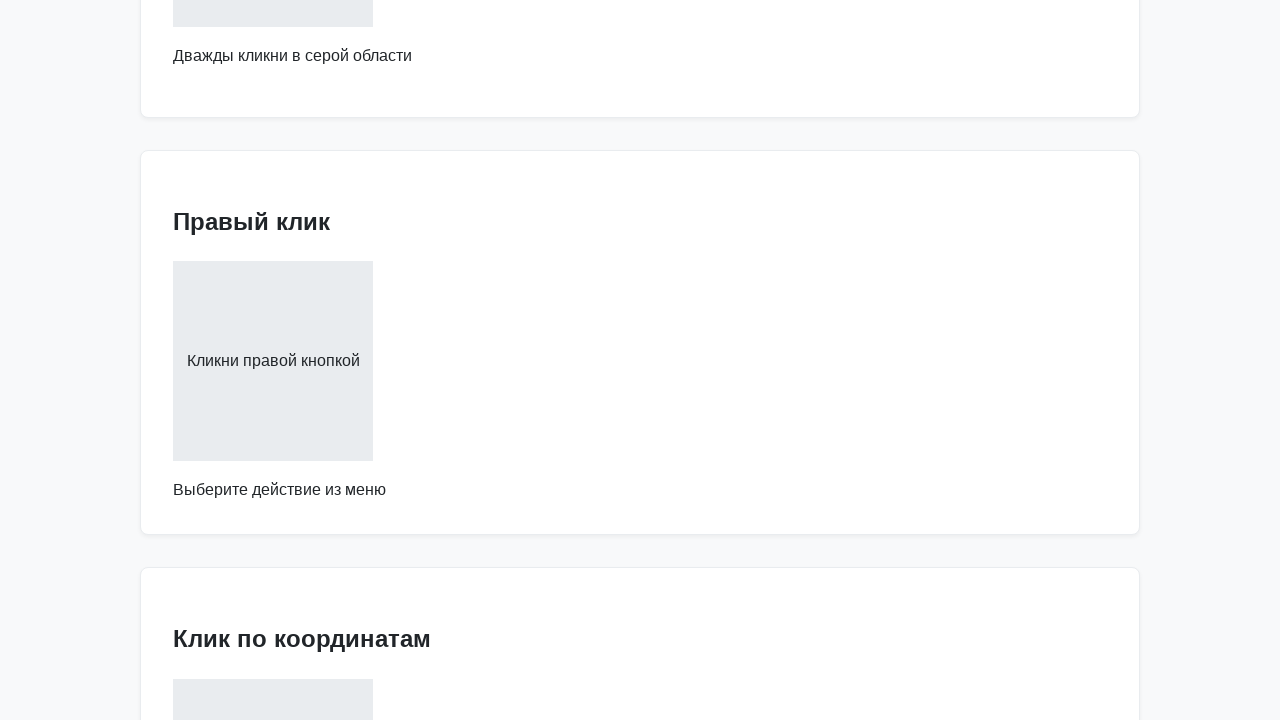

Context menu appeared with 'Копировать' option visible
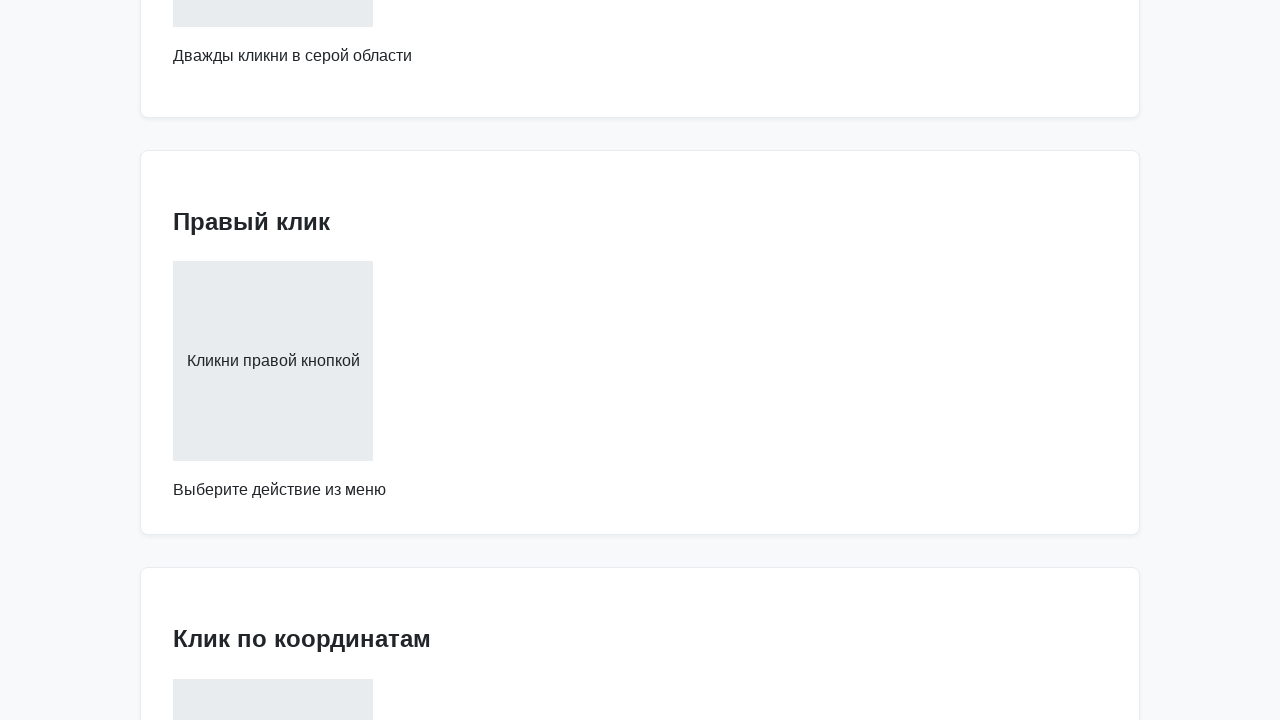

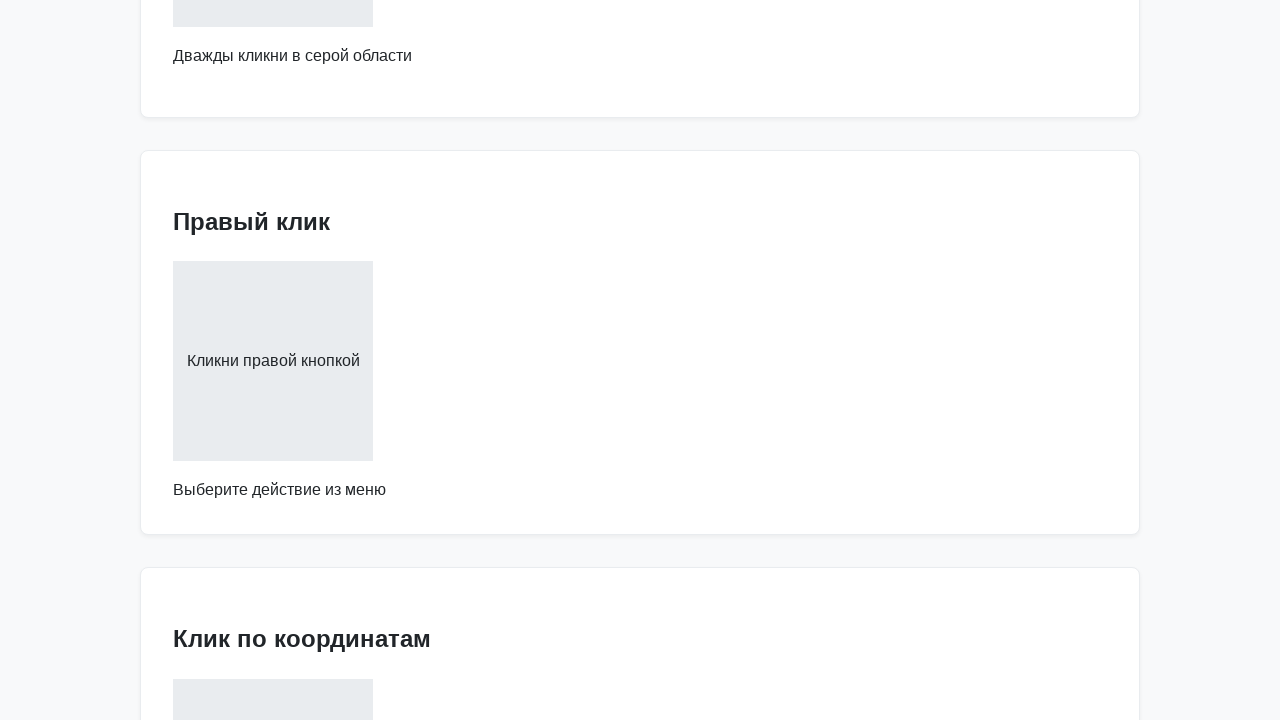